Tests DemoQA alerts functionality by navigating to the Alerts section and clicking a button that triggers an alert, then accepting it

Starting URL: https://demoqa.com

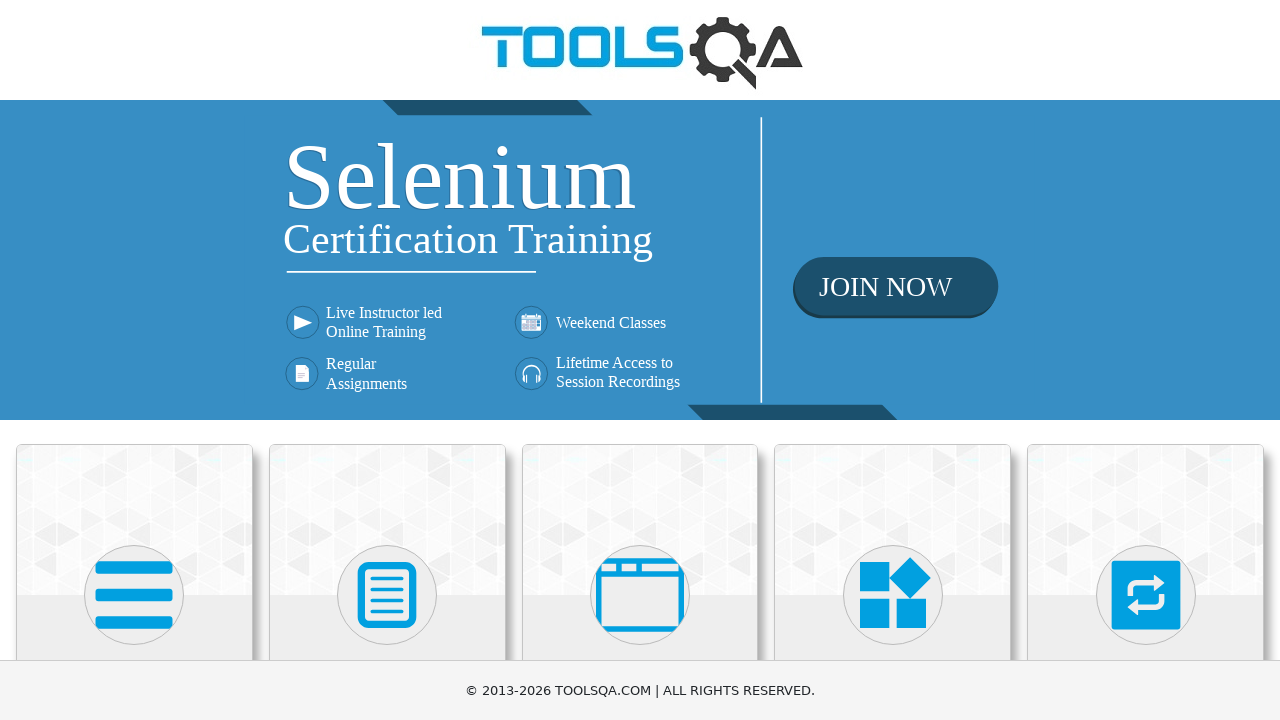

Clicked on 'Alerts, Frame & Windows' card at (640, 360) on text=Alerts, Frame & Windows
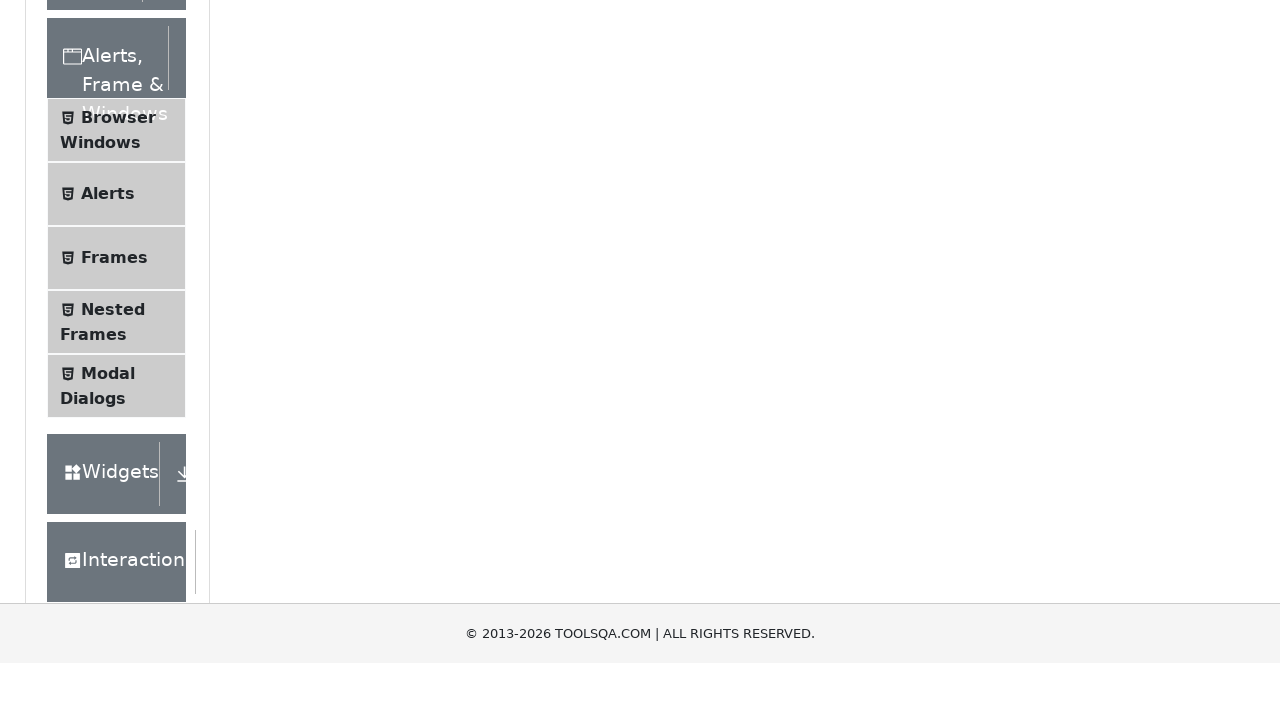

Alerts menu item loaded
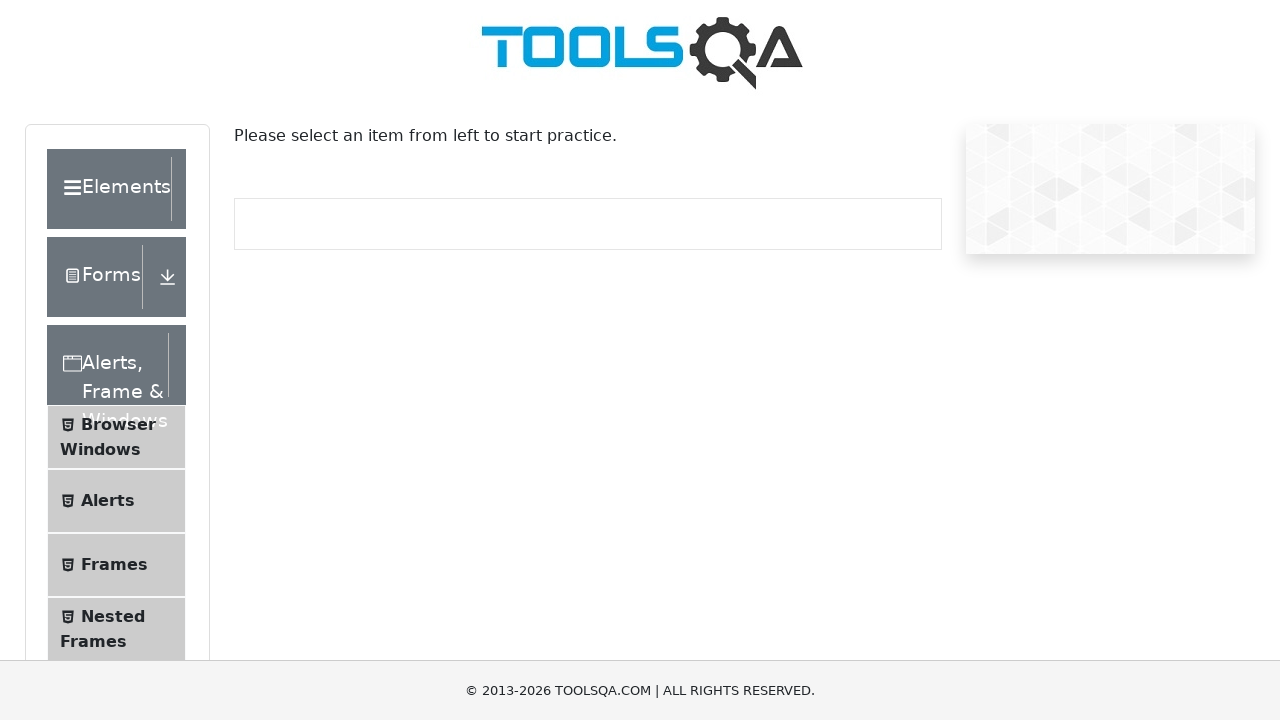

Clicked on Alerts menu item at (116, 501) on li:has-text('Alerts'):not(:has-text('Frame'))
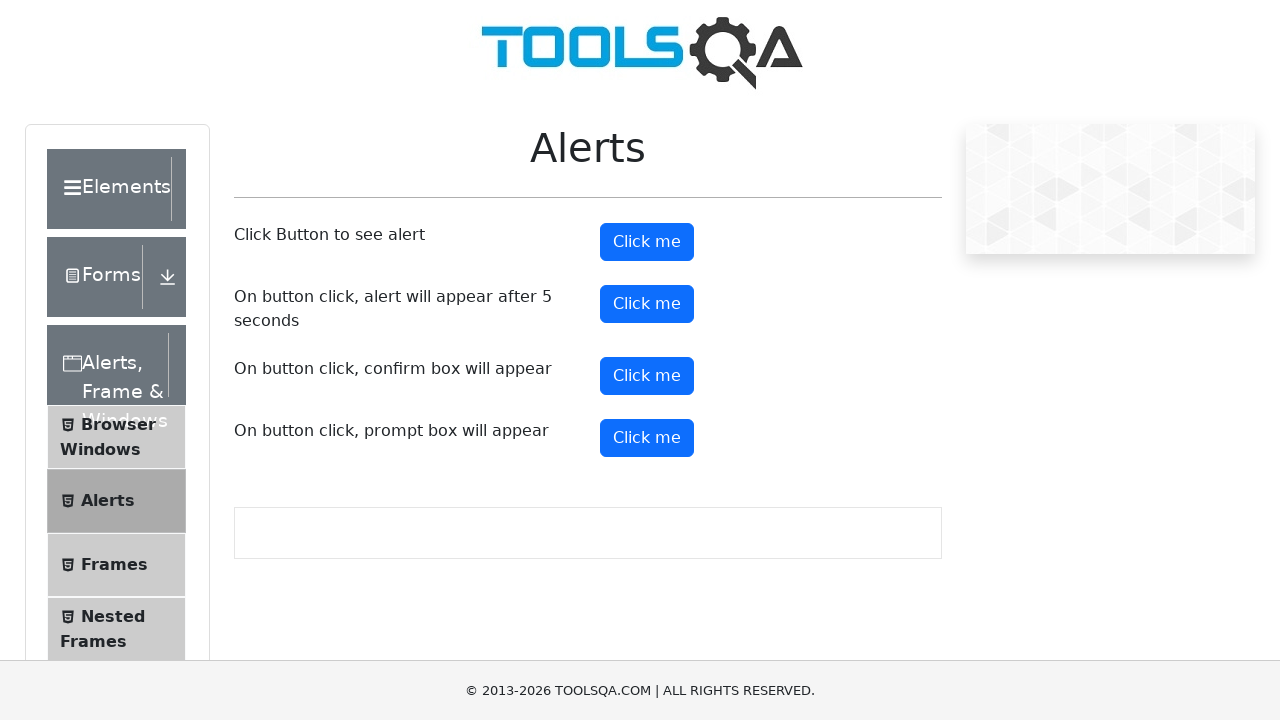

Alert button element loaded
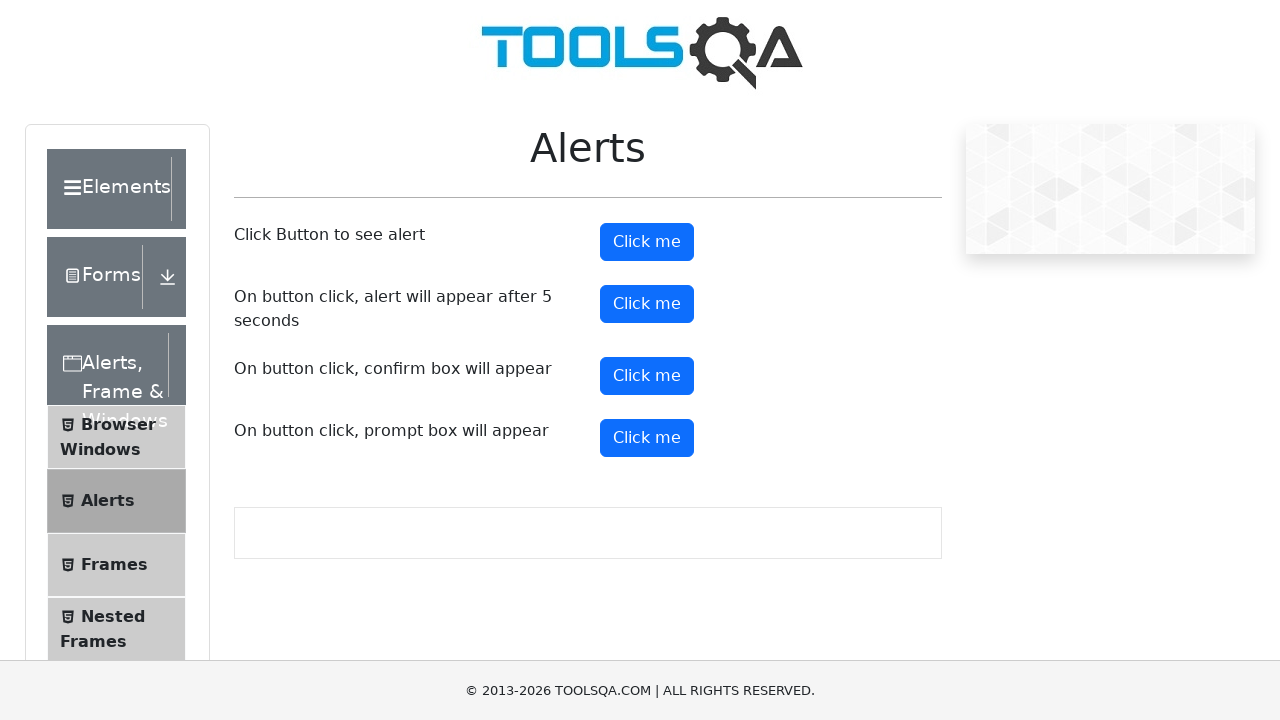

Clicked the alert button to trigger alert at (647, 242) on #alertButton
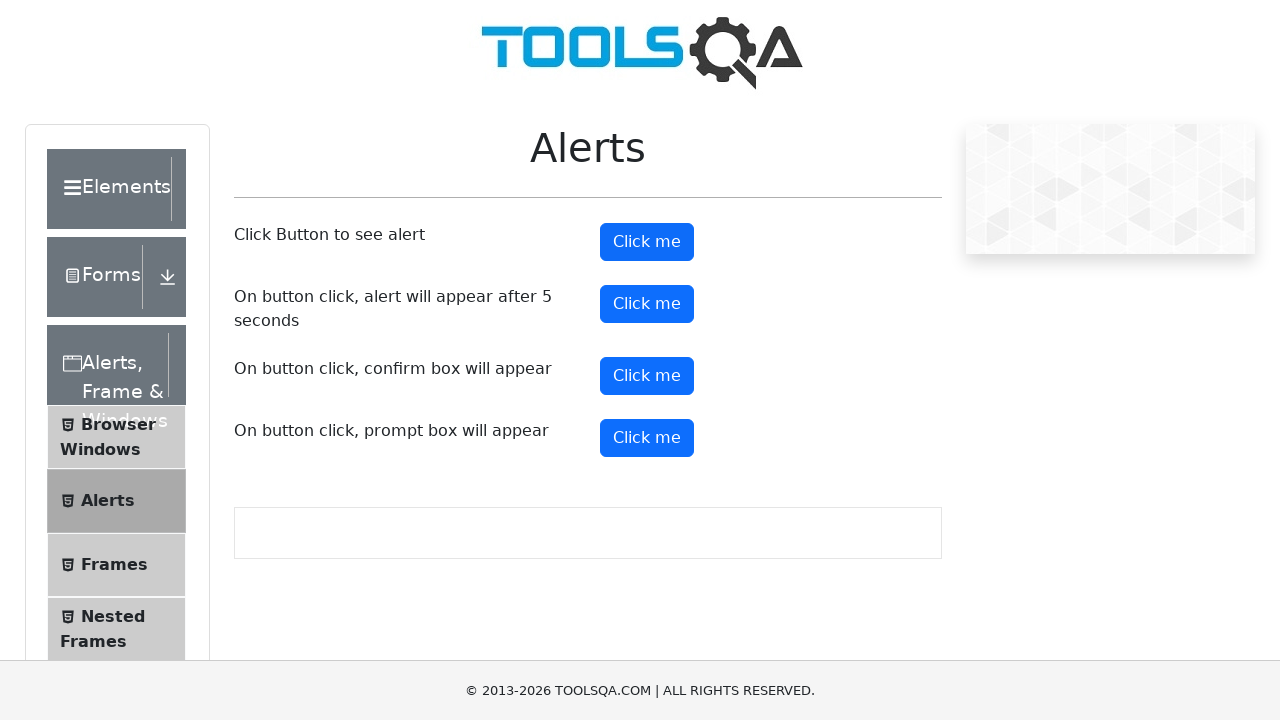

Alert dialog accepted
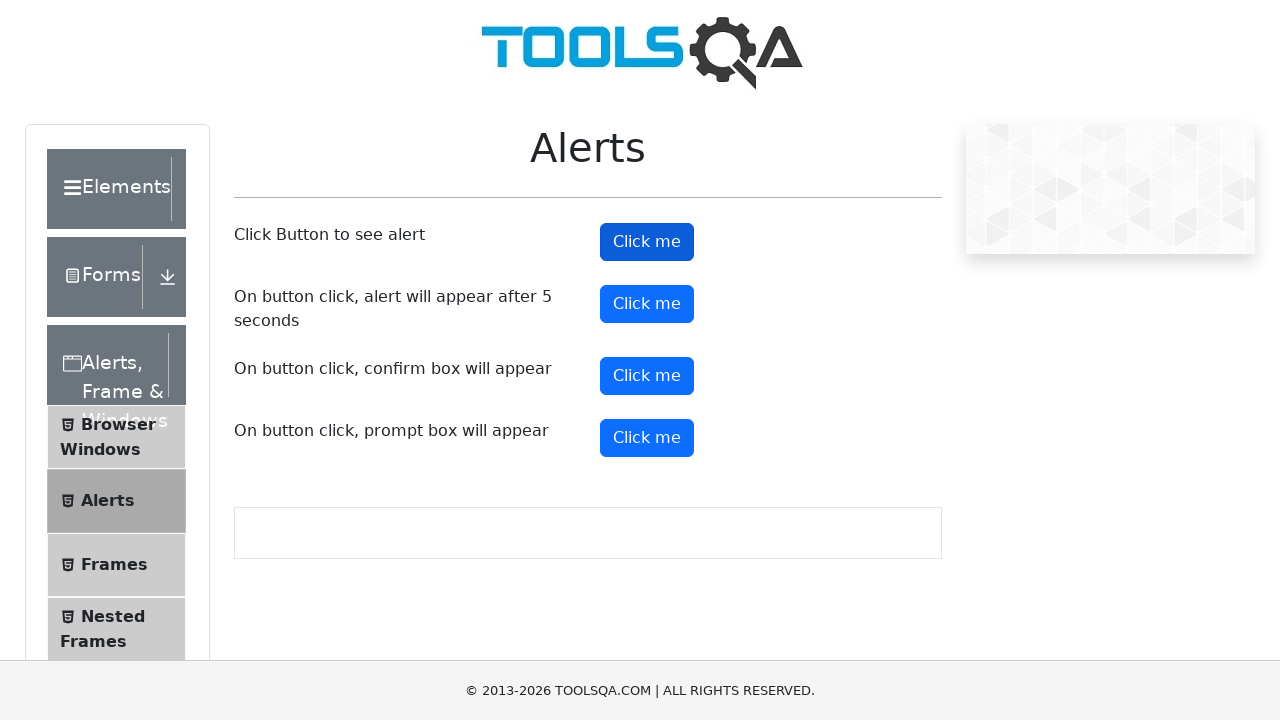

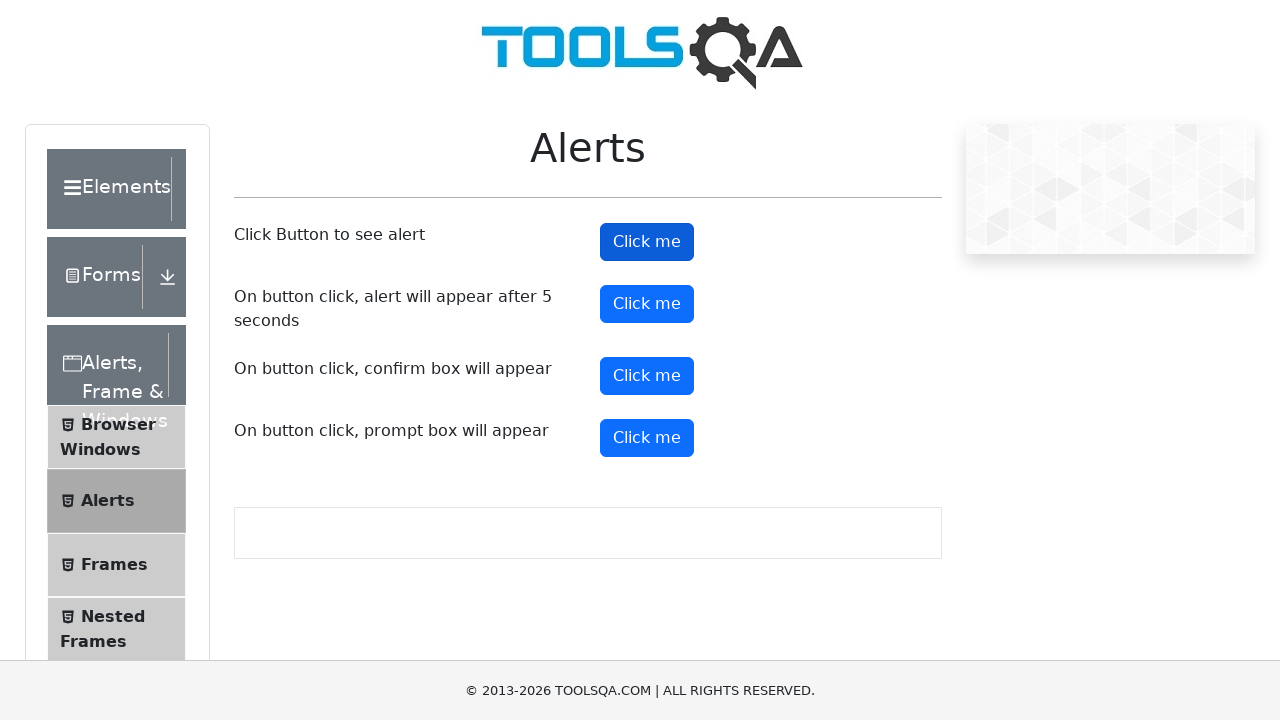